Tests form input functionality by filling text, date, time, and datetime fields on a demo form page

Starting URL: https://rwoll.github.io/gh-pages-examples/

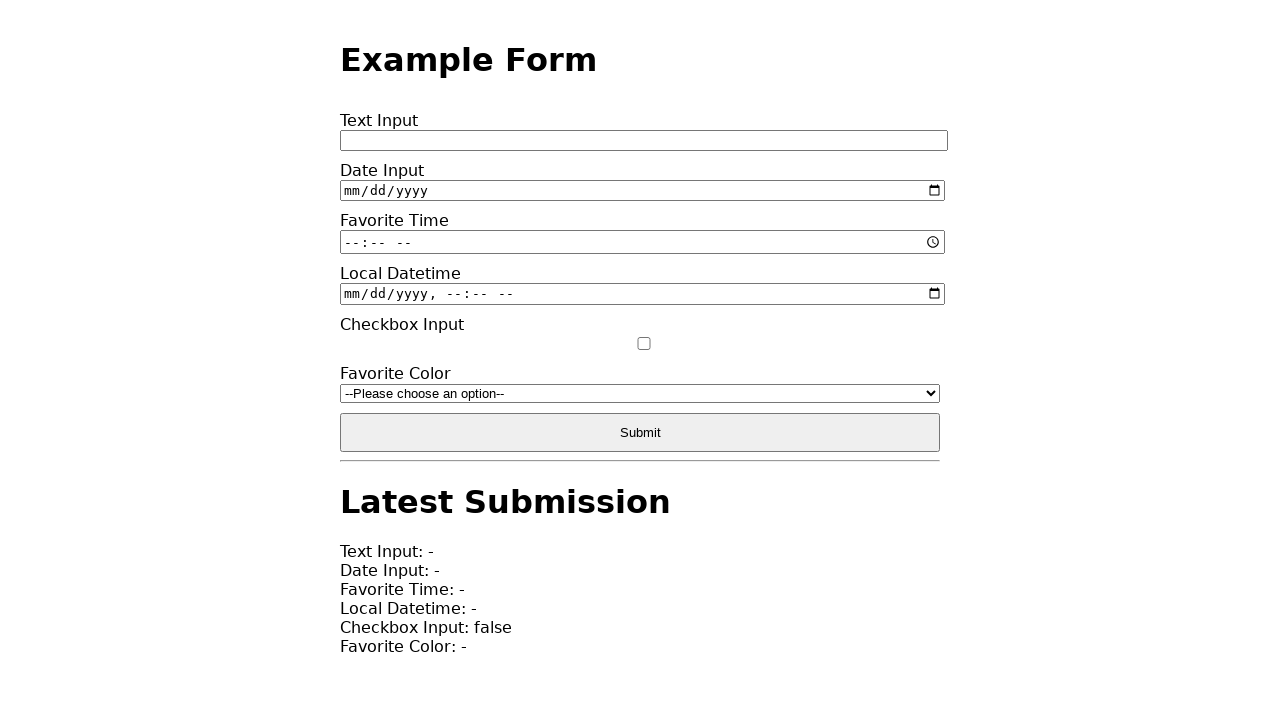

Filled text input field with 'Peter' on #input-text
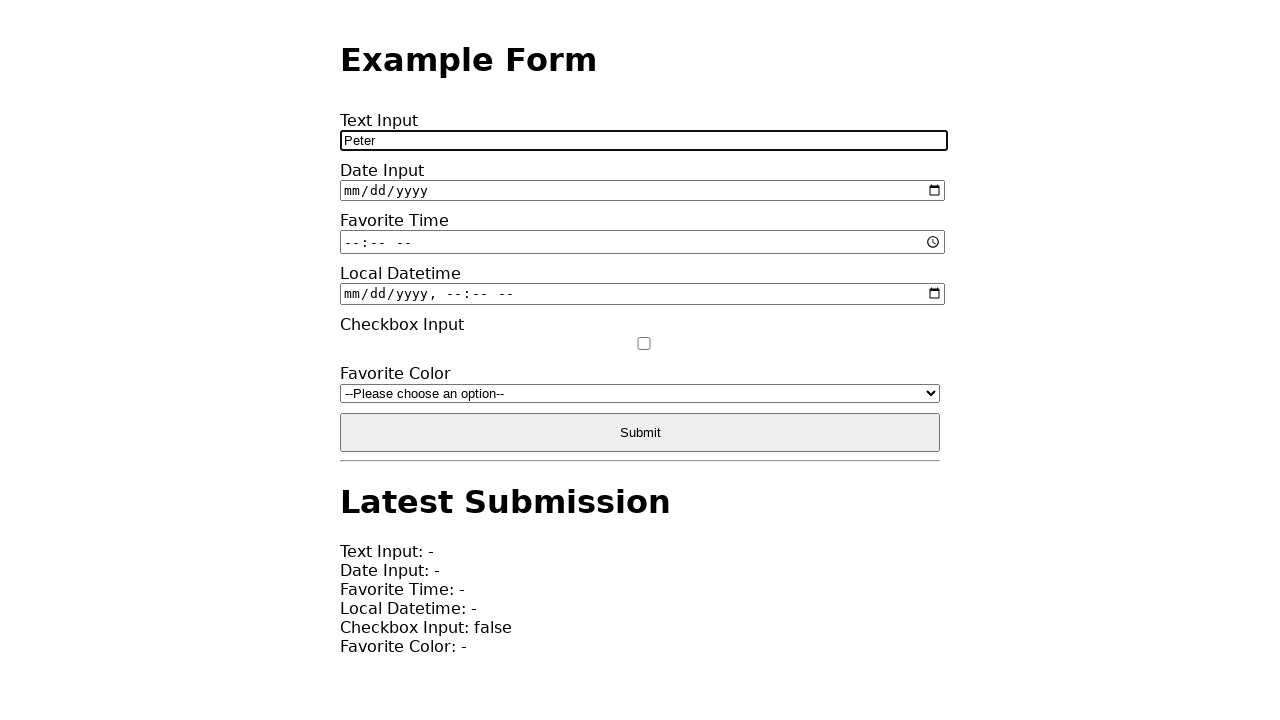

Filled date input field with '2020-02-02' on #input-date
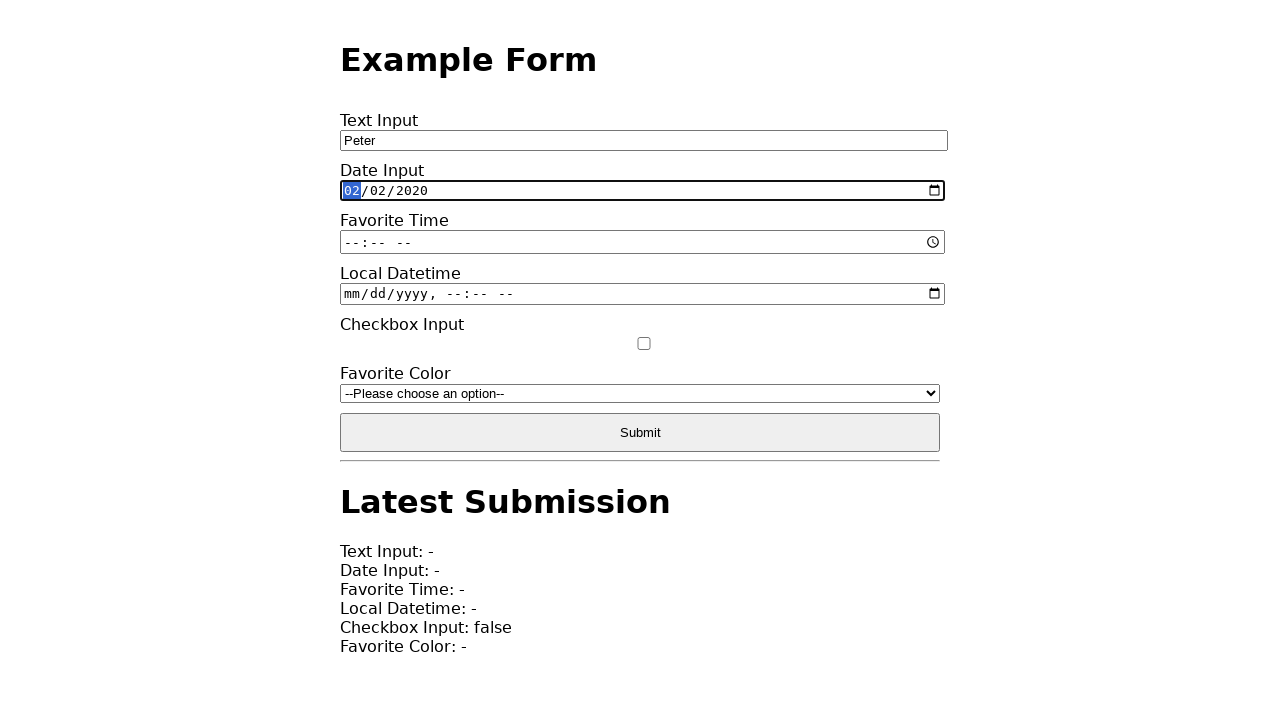

Filled time input field with '13:15' on #input-time
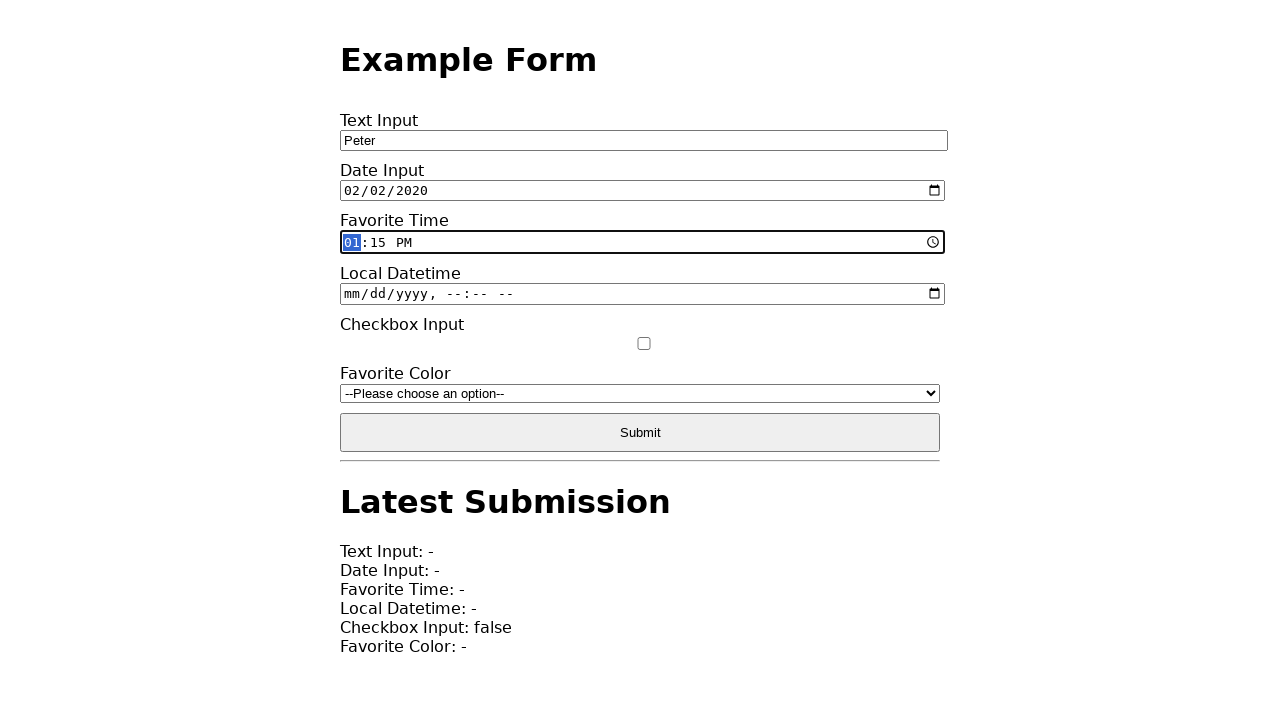

Filled local datetime input field with '2020-03-02T05:15' on #input-local-datetime
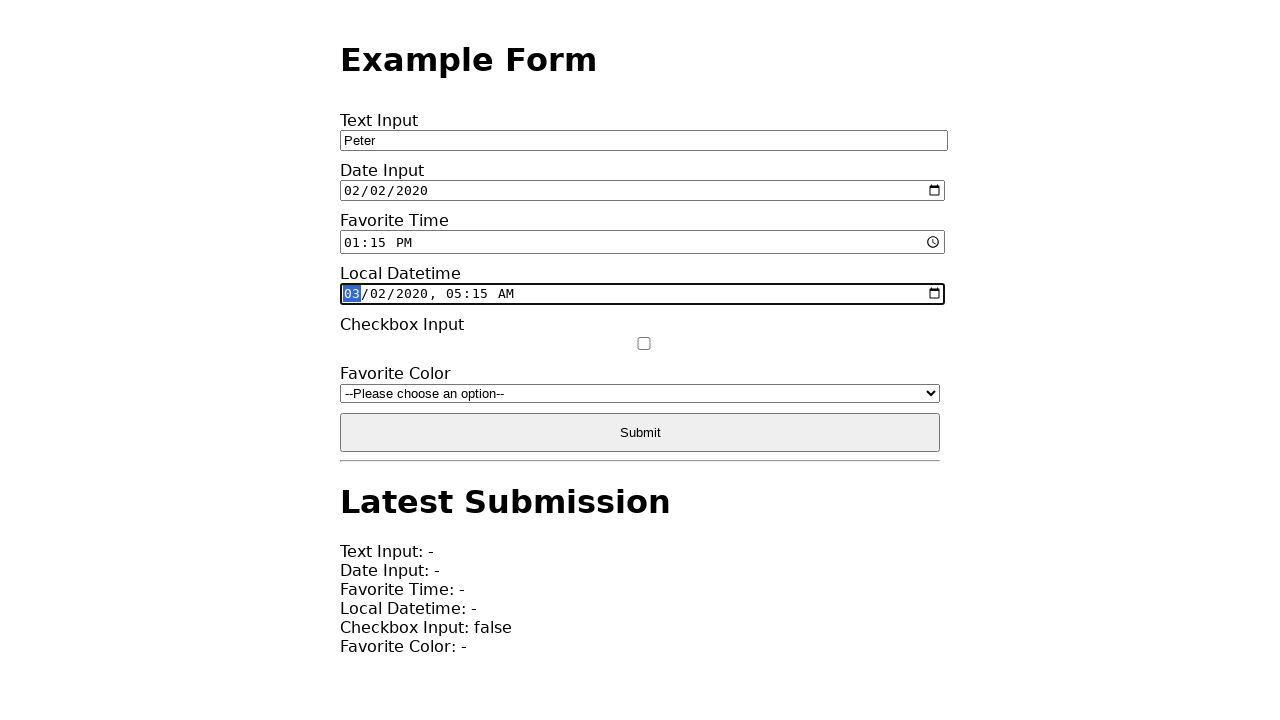

Filled text input field located by label 'Text Input' with 'Peter' on text=Text Input
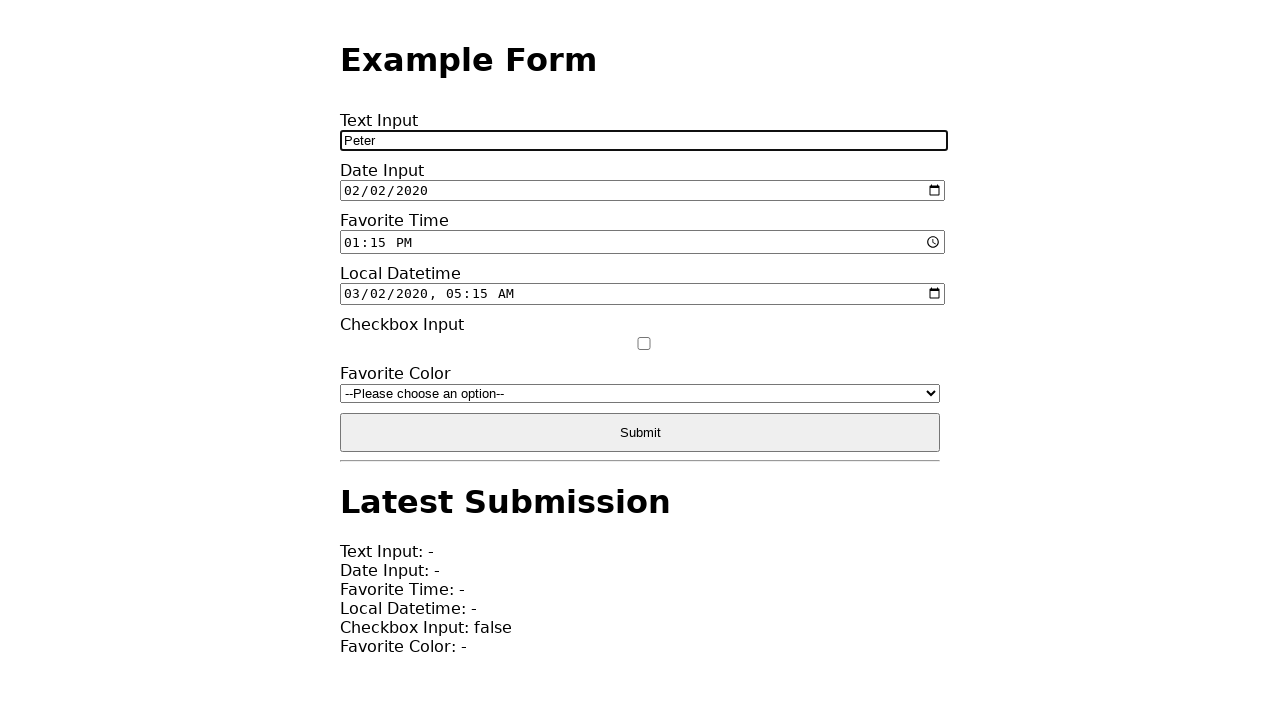

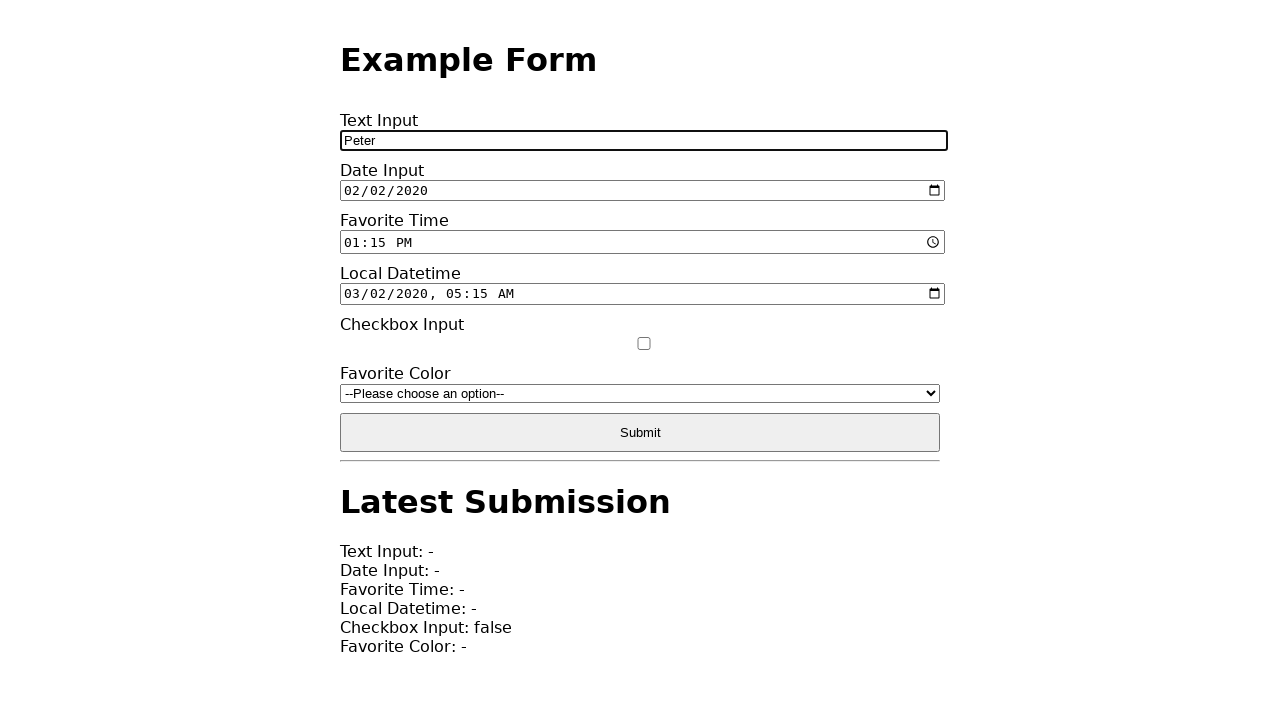